Tests add and delete element functionality by clicking Add Element button then Delete button

Starting URL: https://the-internet.herokuapp.com

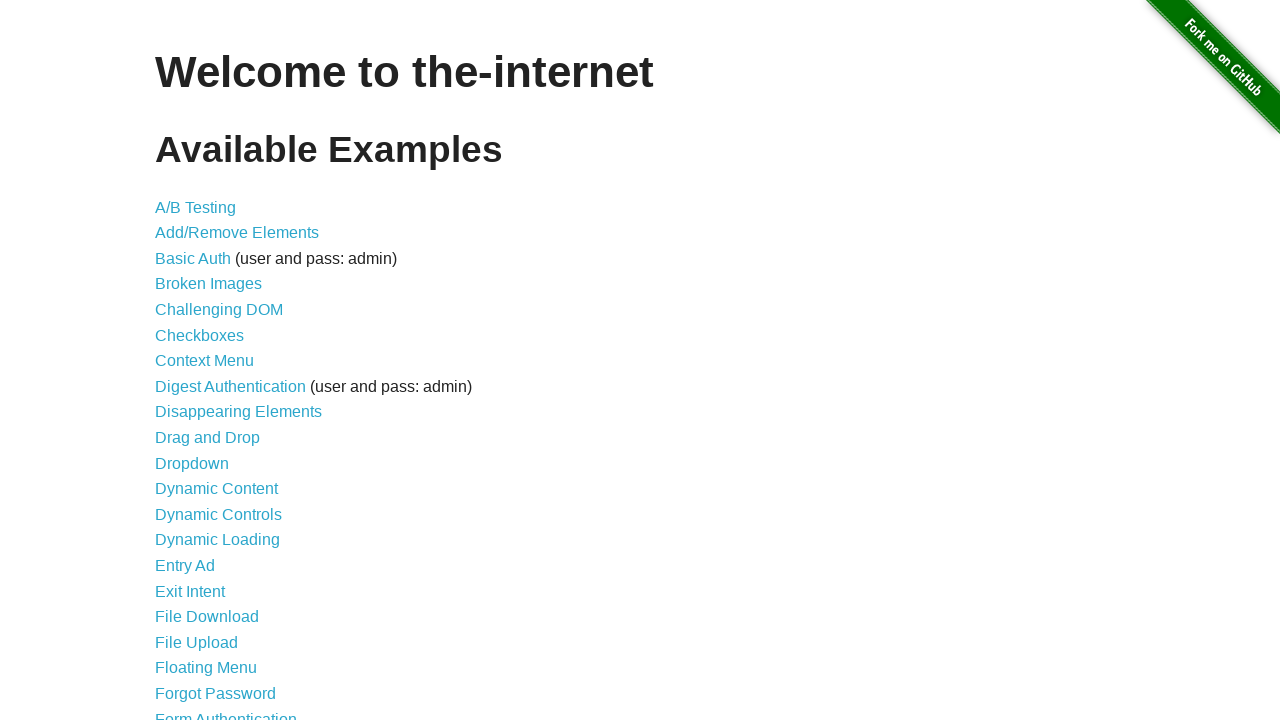

Navigated to the-internet.herokuapp.com
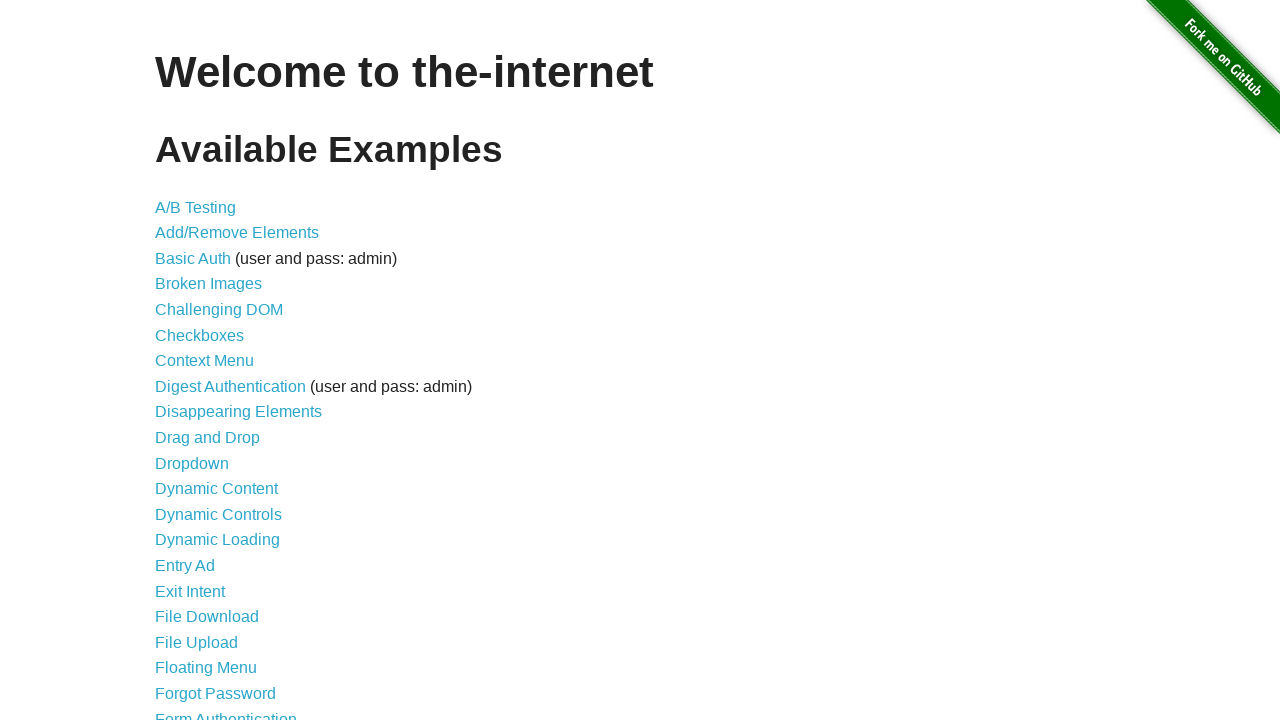

Clicked Add/Remove Elements link at (237, 233) on text='Add/Remove Elements'
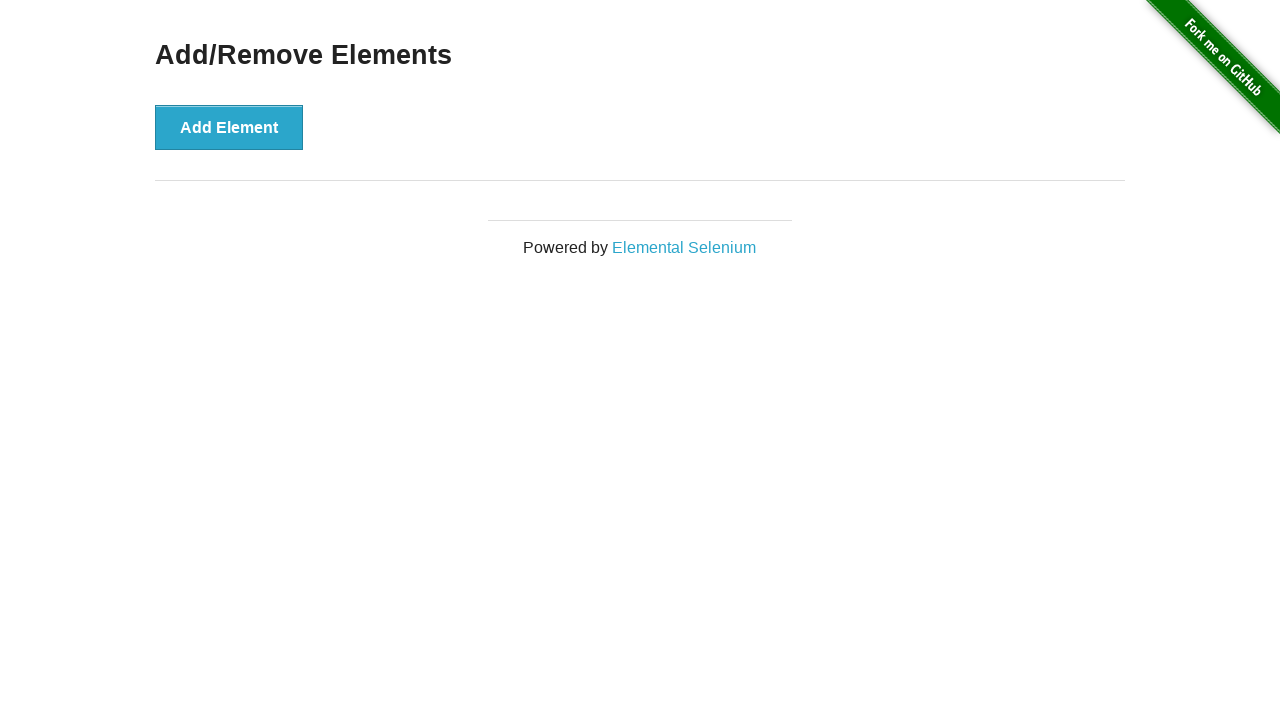

Clicked Add Element button to add new element at (229, 127) on button:has-text('Add Element')
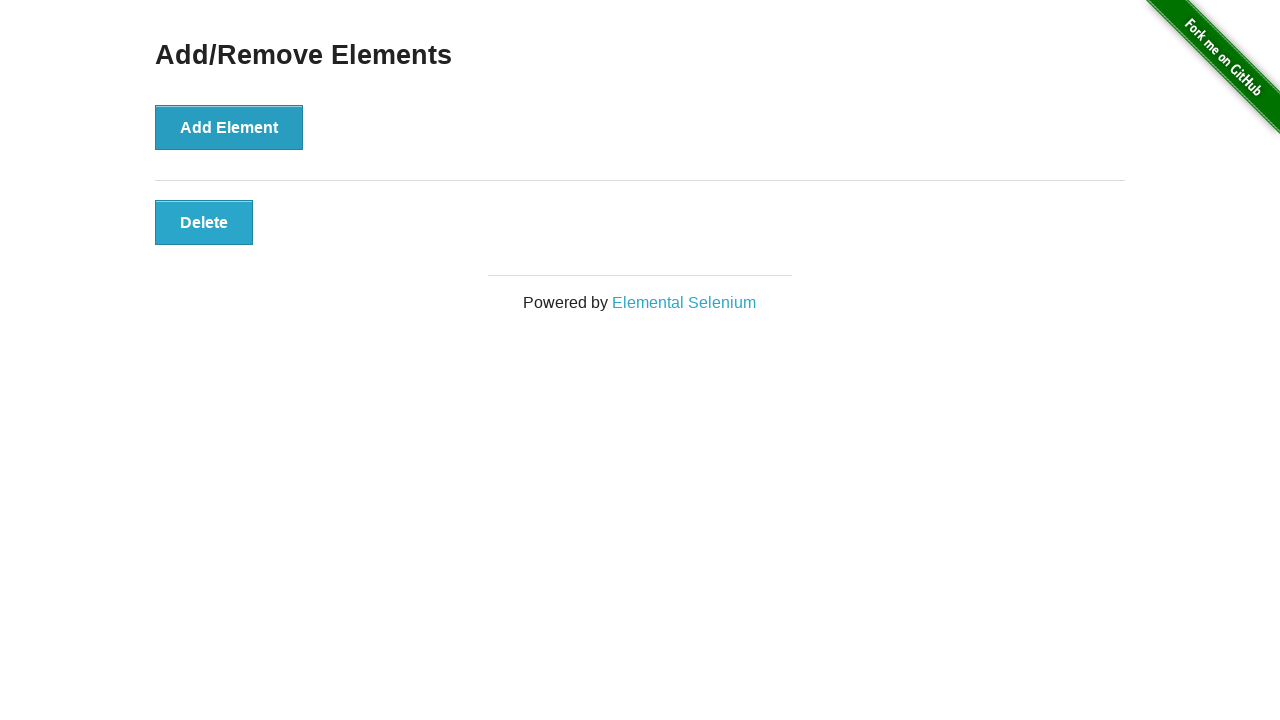

Clicked Delete button to remove the added element at (204, 222) on button:has-text('Delete')
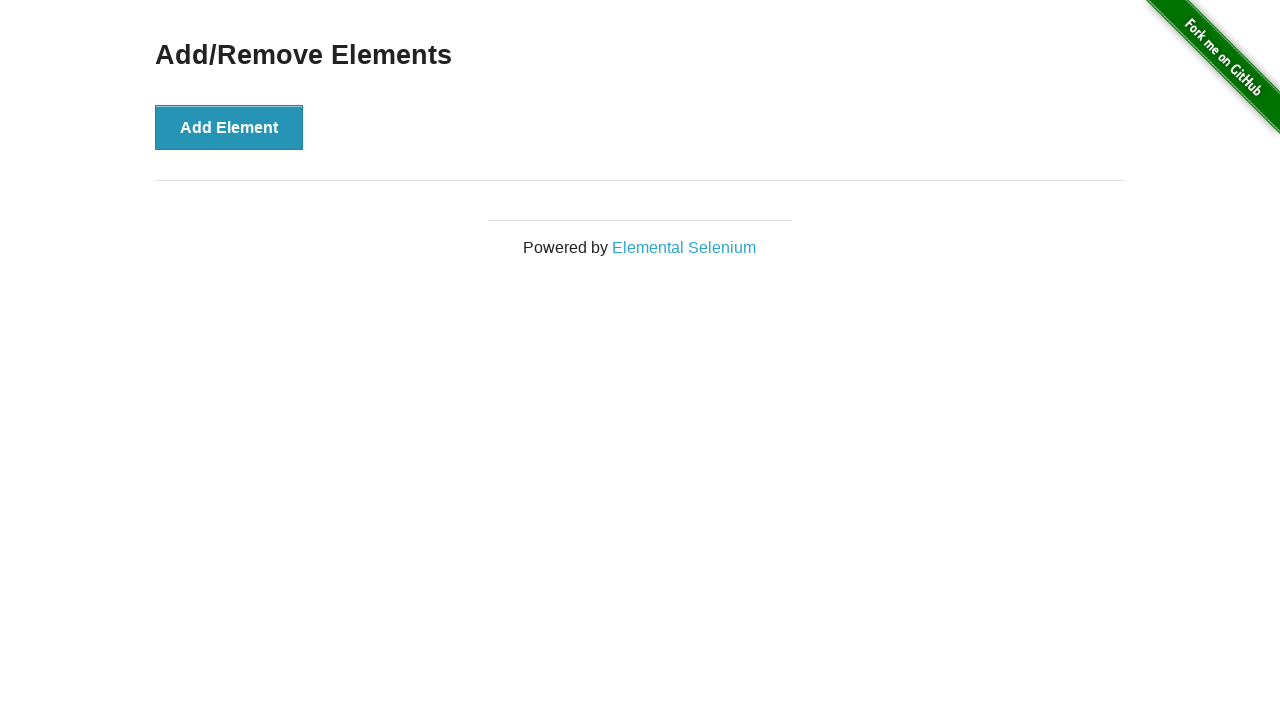

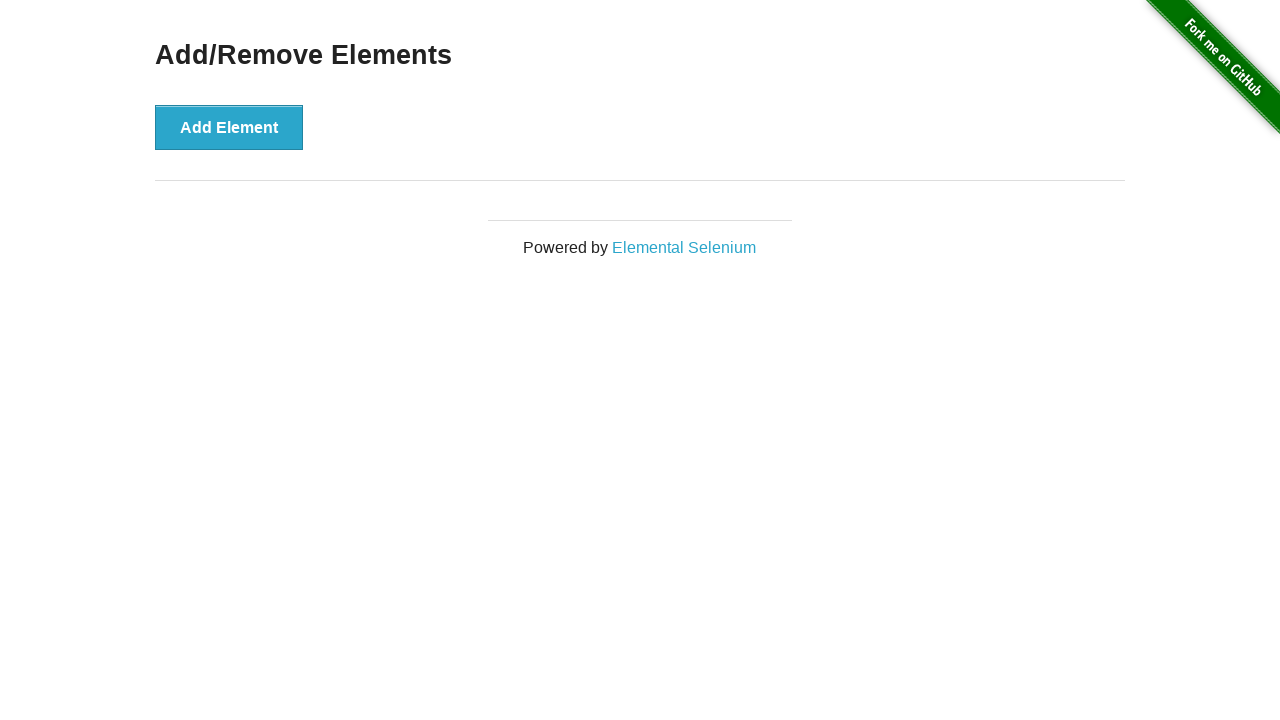